Navigates to the OrangeHRM login page and waits for it to fully load. Originally designed to capture a screenshot, rewritten to verify page accessibility.

Starting URL: https://opensource-demo.orangehrmlive.com/web/index.php/auth/login

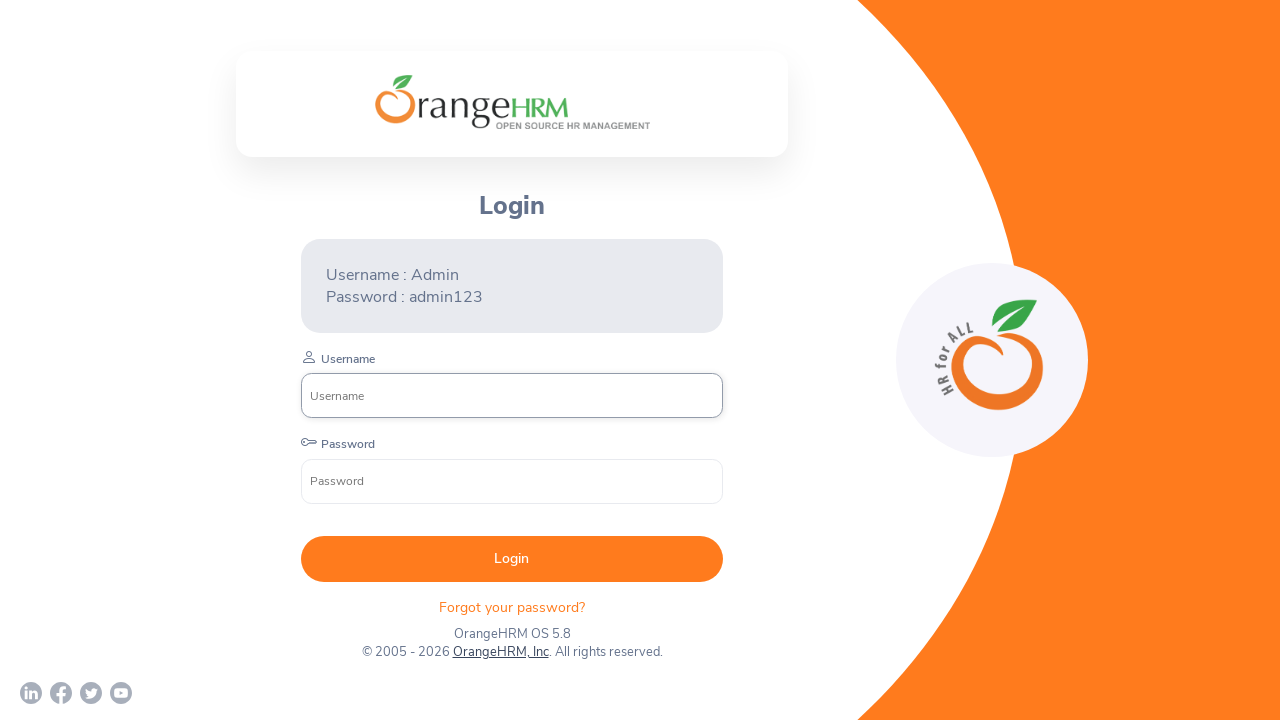

Waited for OrangeHRM login page to reach networkidle state
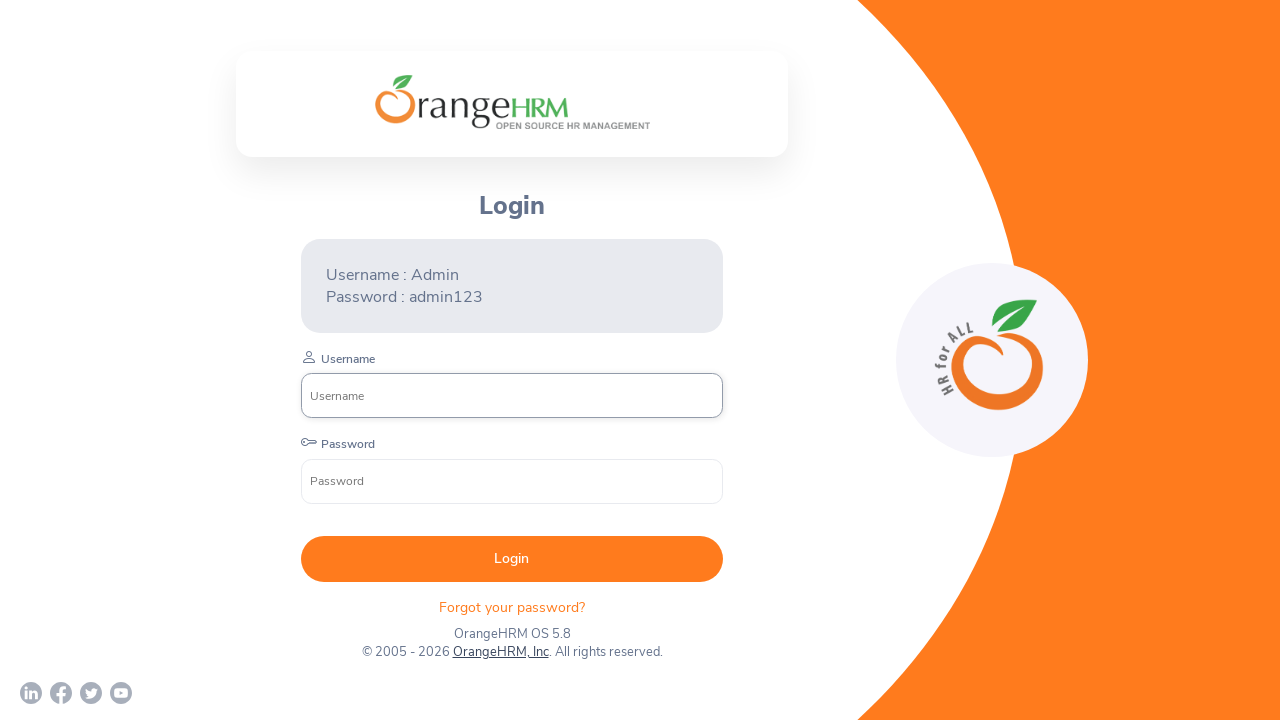

Login form is visible and accessible on the page
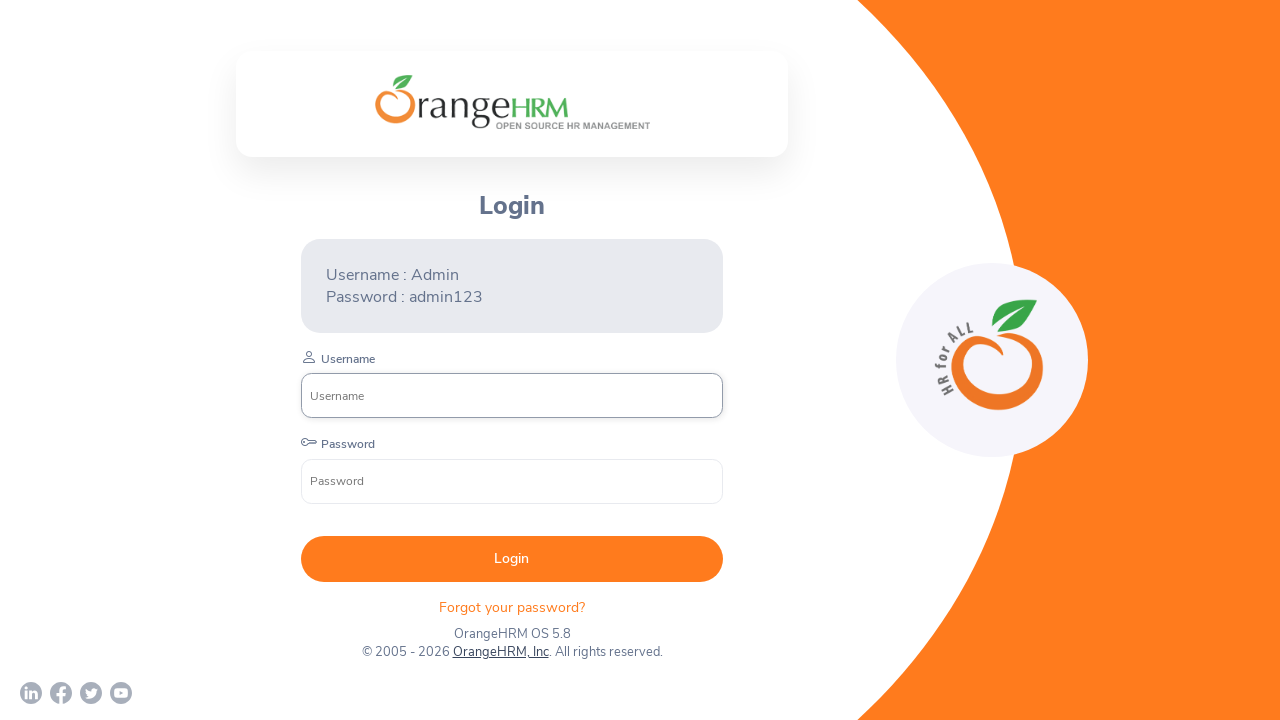

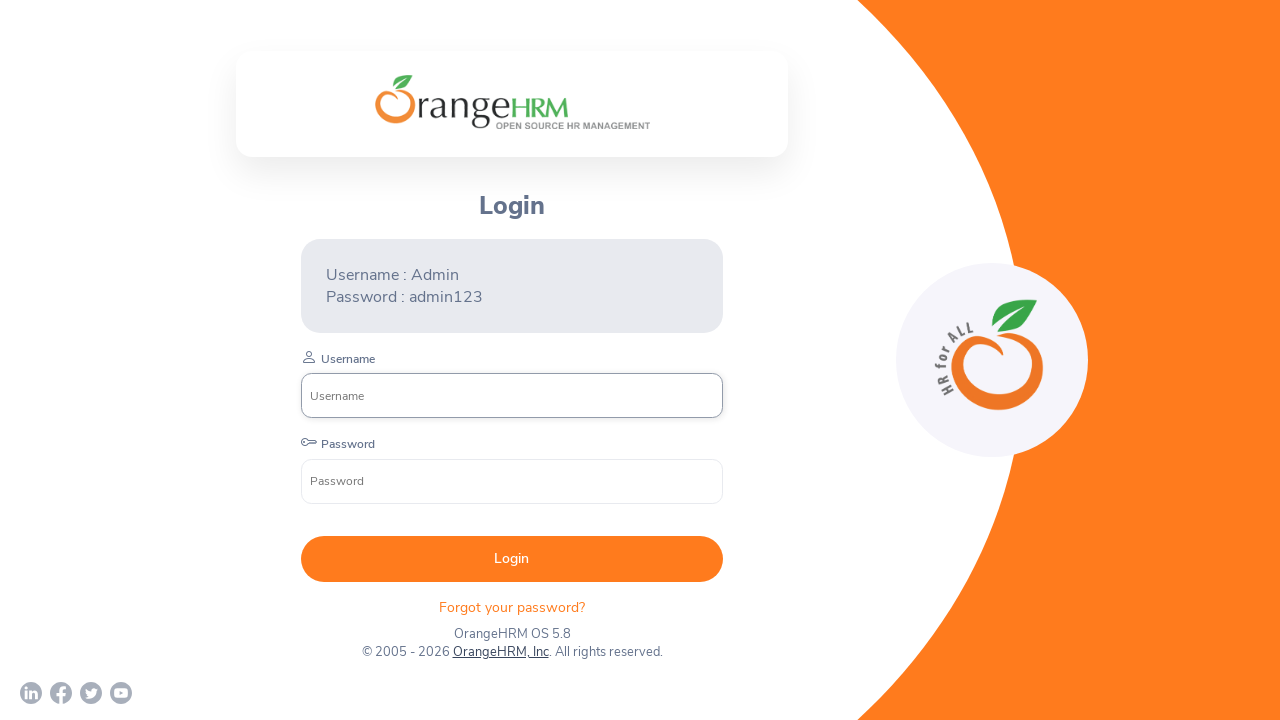